Tests a government health data reporting interface by selecting options from multiple cascading dropdown menus (year, region, establishment type, and establishment) and clicking the submit button to generate a report.

Starting URL: http://cognos.deis.cl/ibmcognos/cgi-bin/cognos.cgi?b_action=cognosViewer&ui.action=run&ui.object=/content/folder%5B@name=%27PUB%27%5D/folder%5B@name=%27REPORTES%27%5D/folder%5B@name=%27Atenciones%20de%20Urgencia%27%5D/report%5B@name=%27Atenciones%20Urgencia%20-%20Vista%20por%20semanas%20-%20Servicios%27%5D&ui.name=Atenciones%20Urgencia%20-%20Vista%20por%20semanas%20-%20Servicios&run.outputFormat=&run.prompt=true#

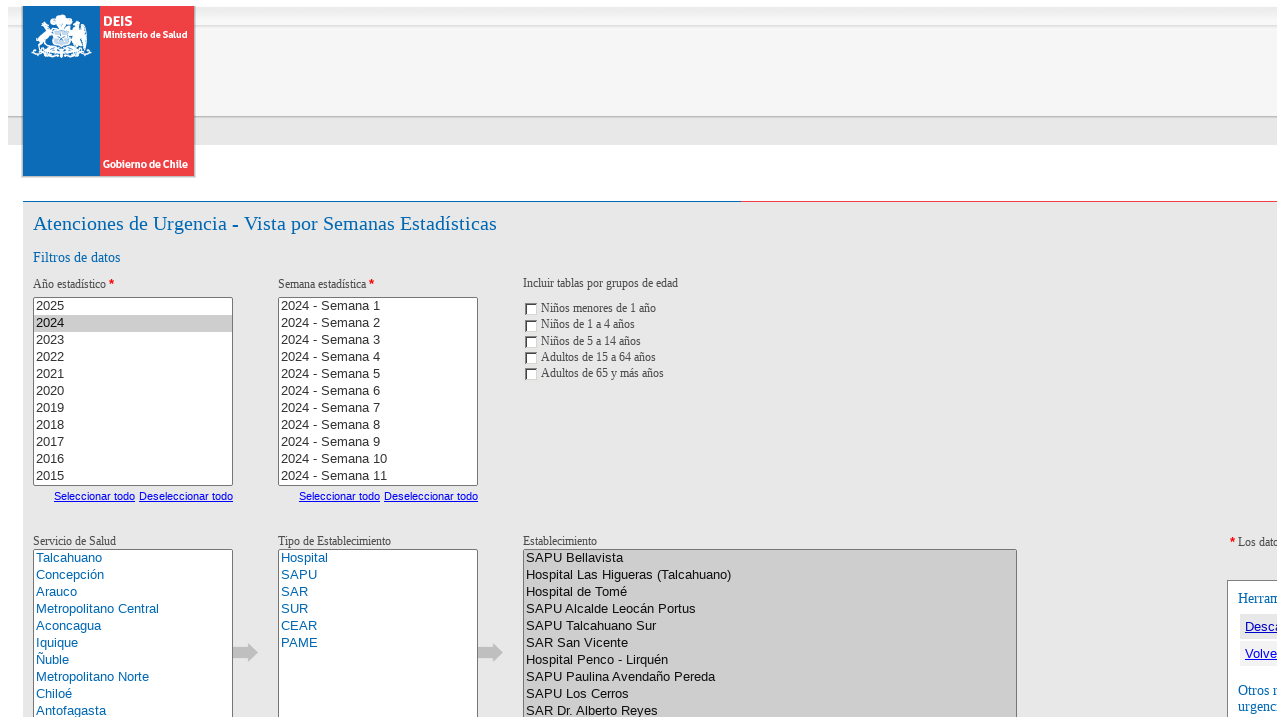

Waited 5 seconds for page to load
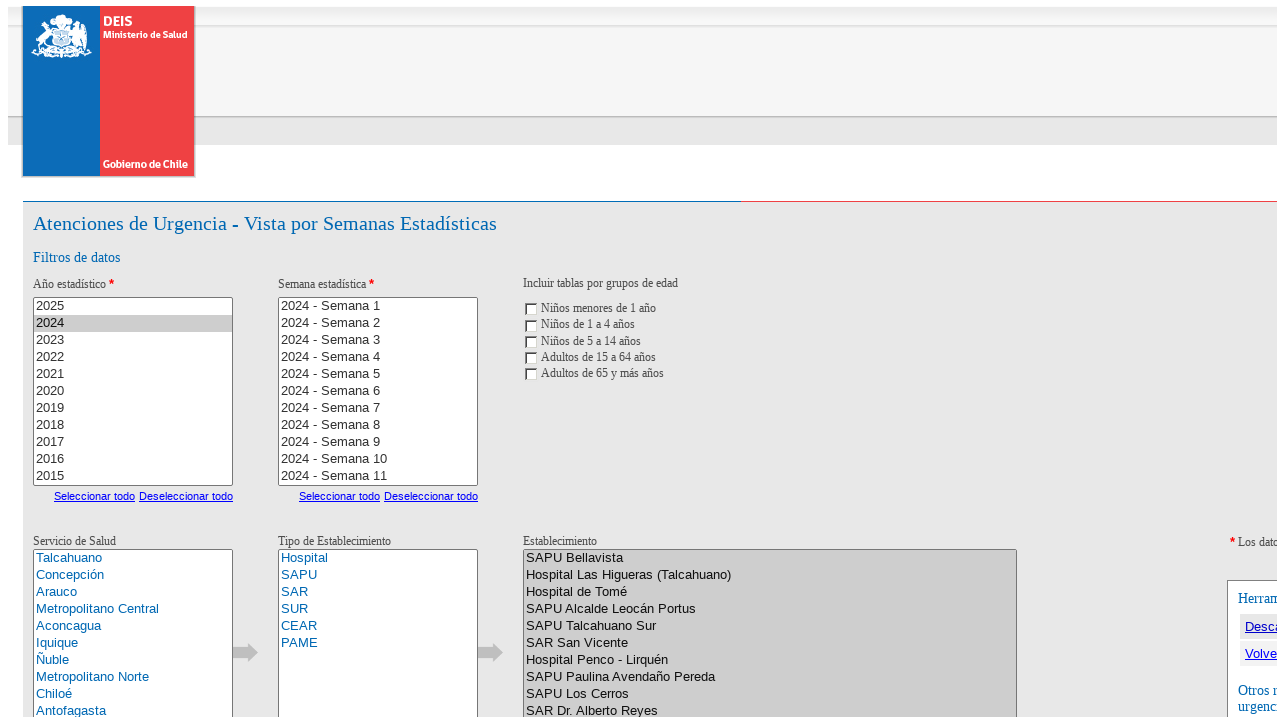

Year dropdown selector is present
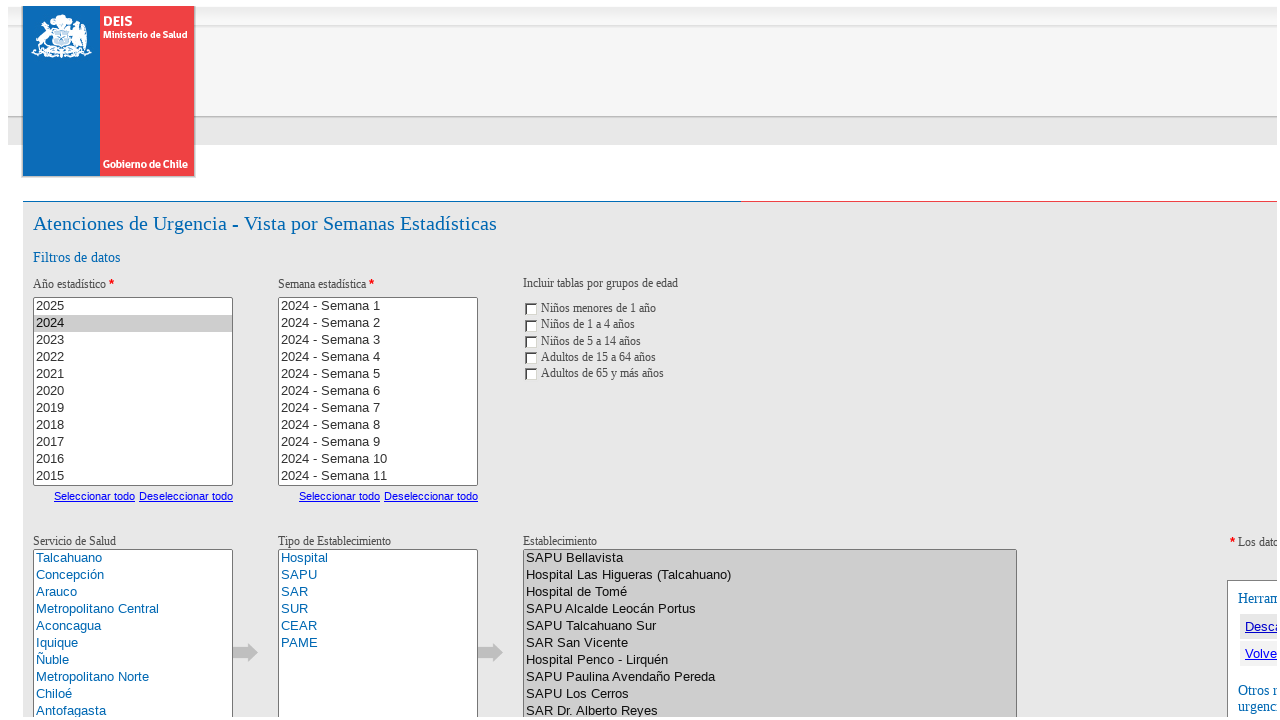

Selected first year option from dropdown on xpath=/html/body/form[1]/table/tbody/tr[3]/td/div/div[1]/table/tbody/tr/td/div[2
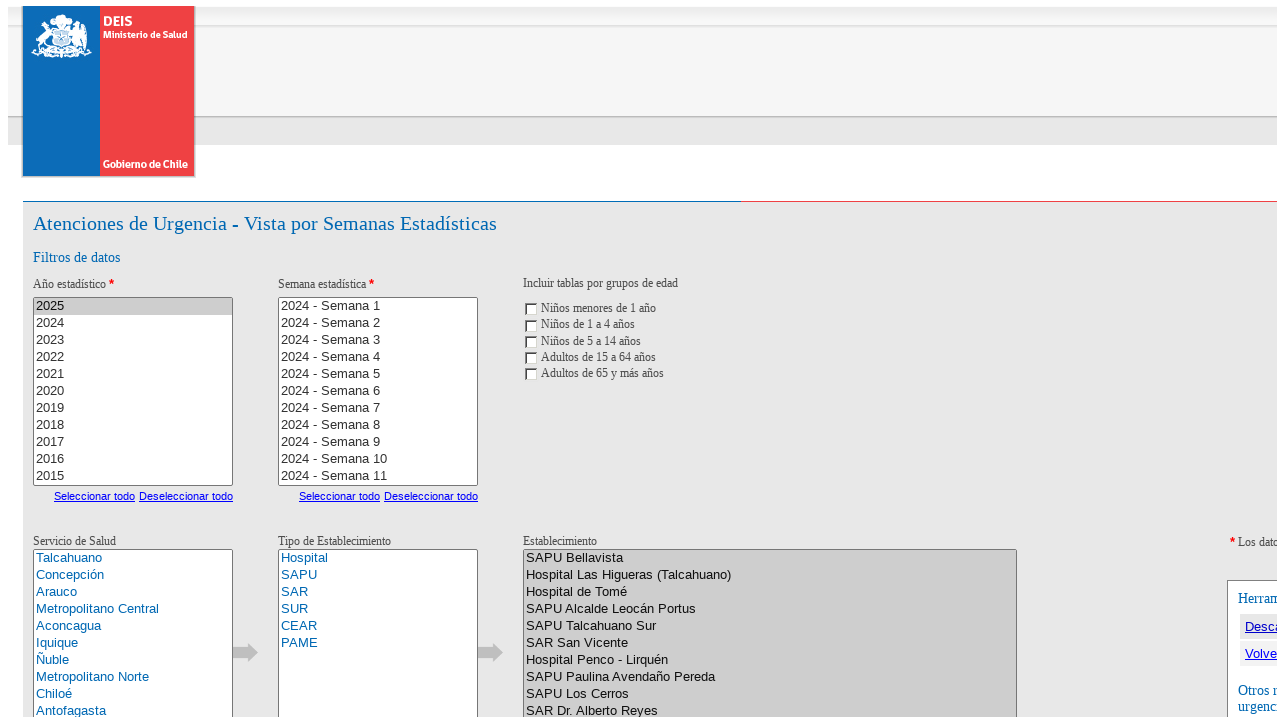

Waited 1 second after year selection
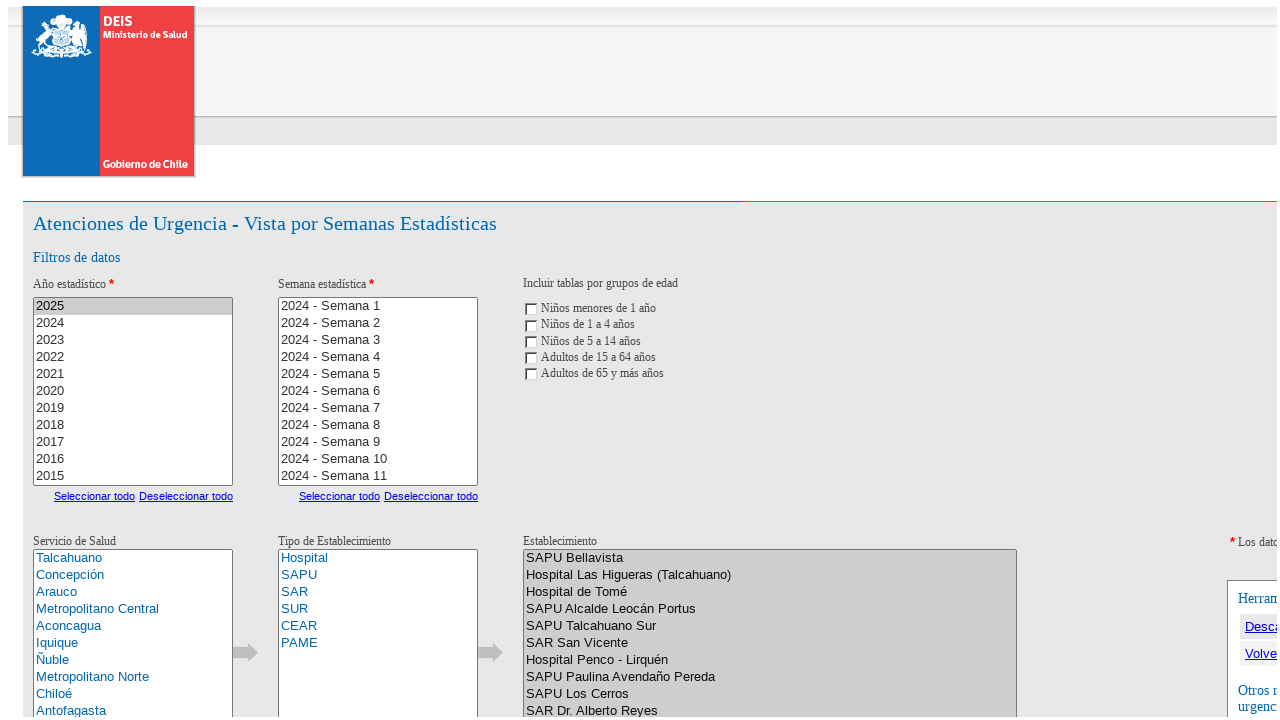

Region dropdown selector is present
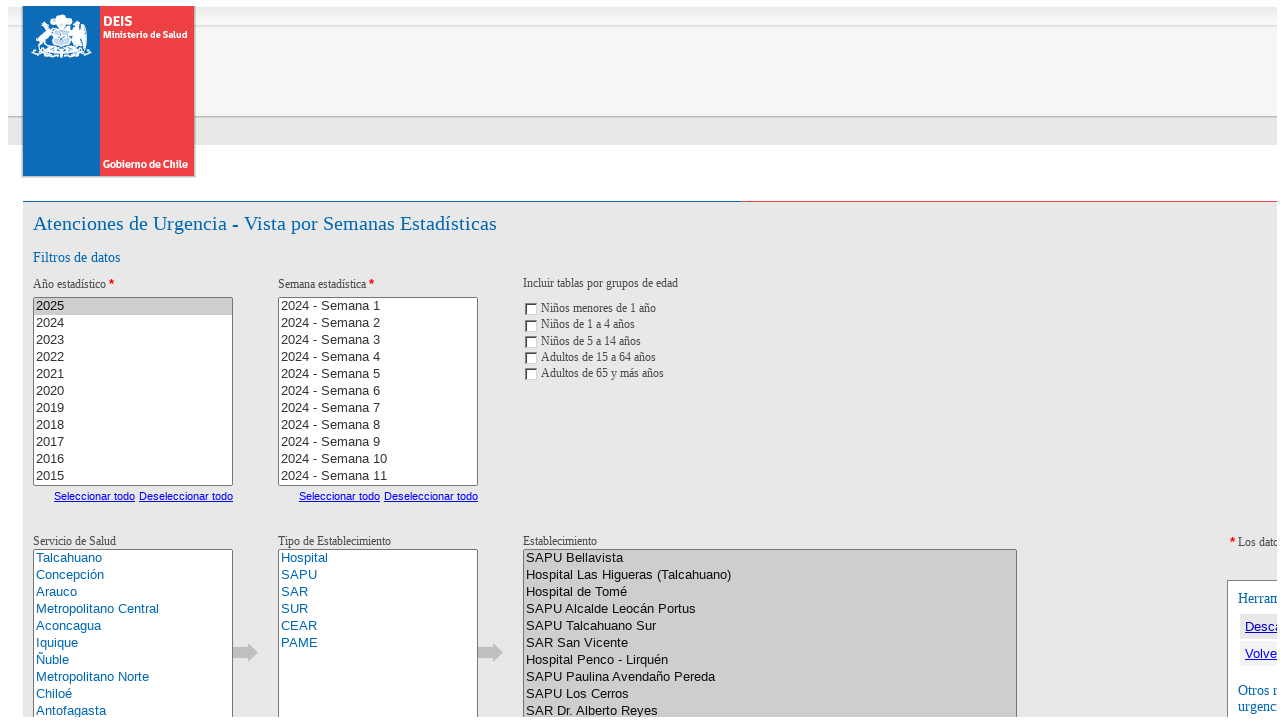

Selected first region option from dropdown on xpath=/html/body/form[1]/table/tbody/tr[3]/td/div/div[1]/table/tbody/tr/td/div[2
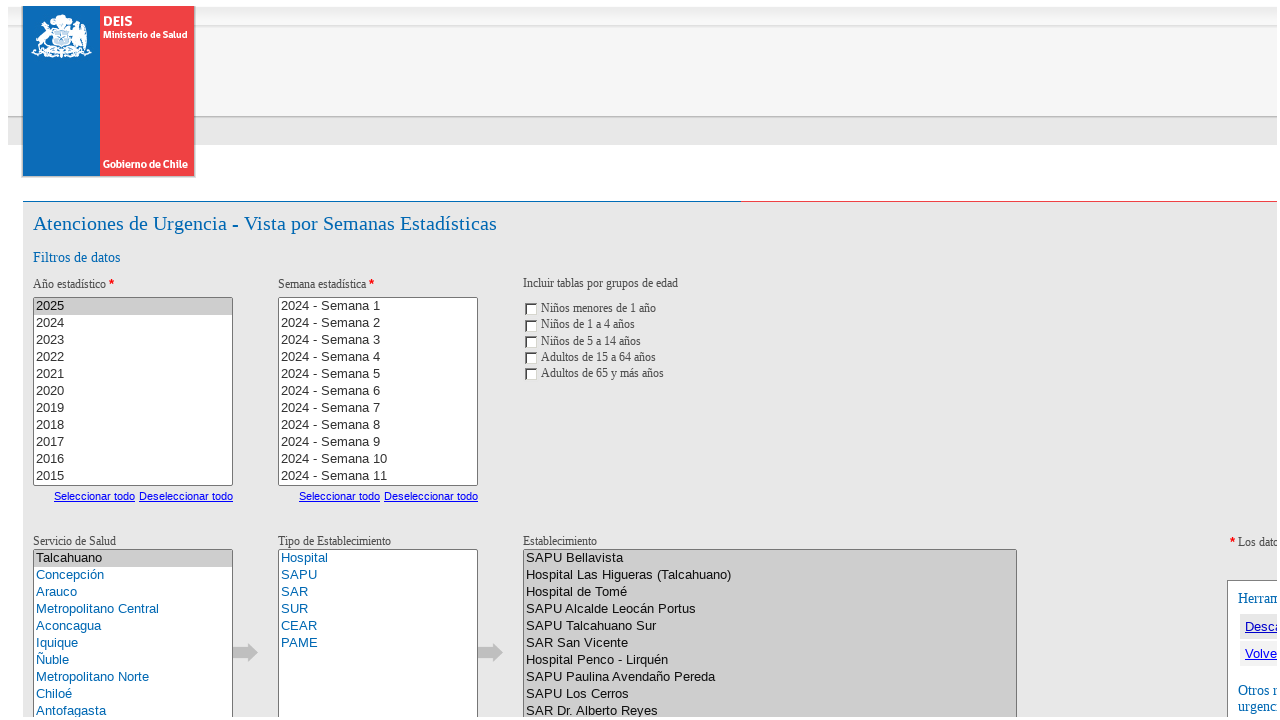

Waited 1 second after region selection
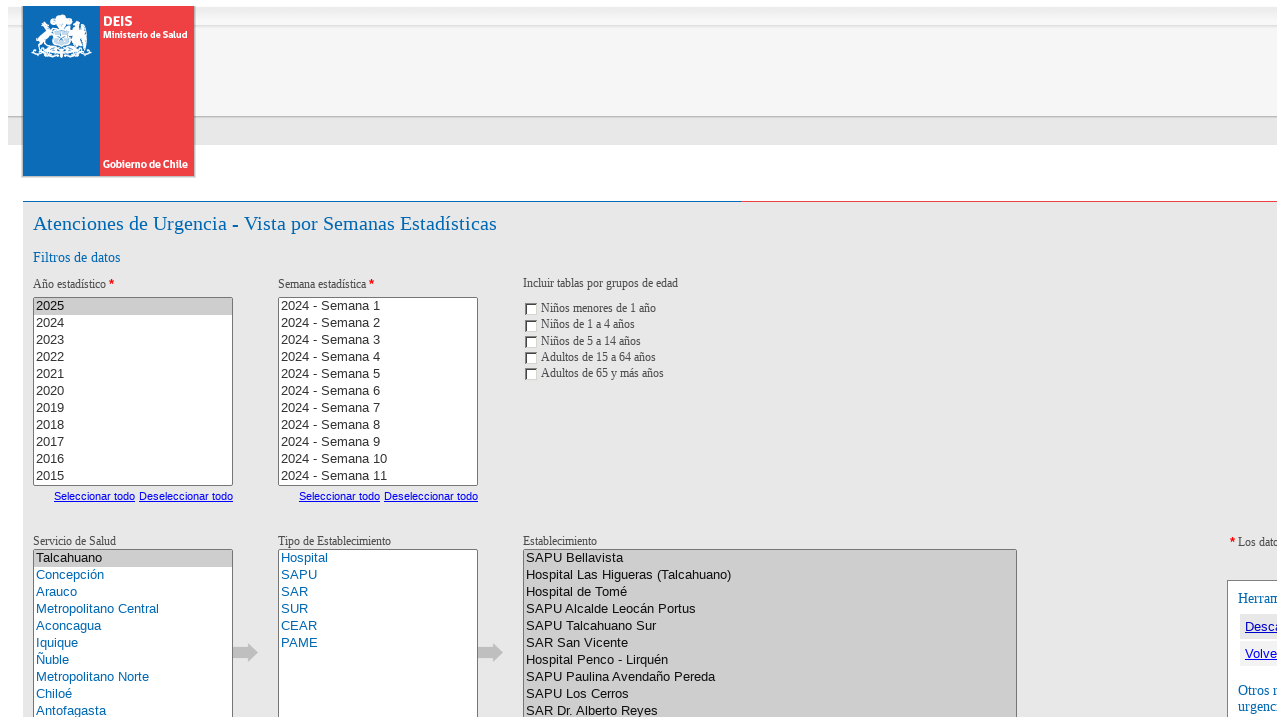

Establishment type dropdown selector is present
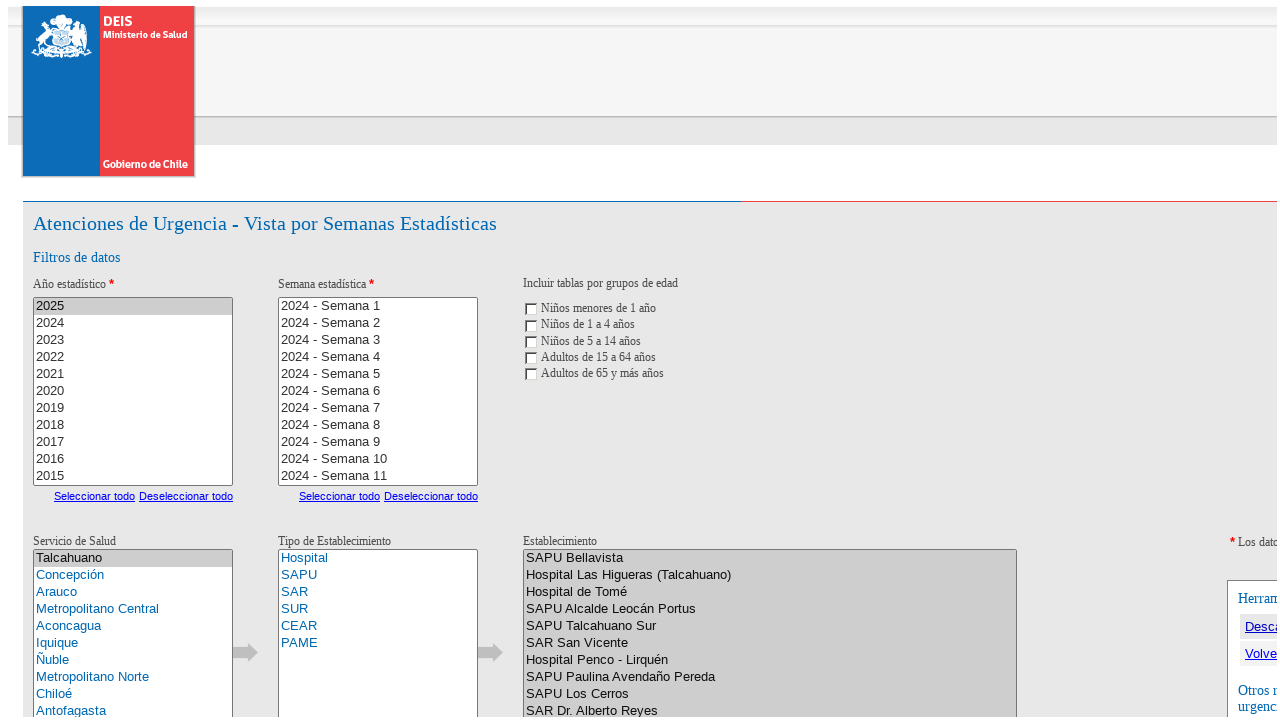

Selected first establishment type option from dropdown on xpath=/html/body/form[1]/table/tbody/tr[3]/td/div/div[1]/table/tbody/tr/td/div[2
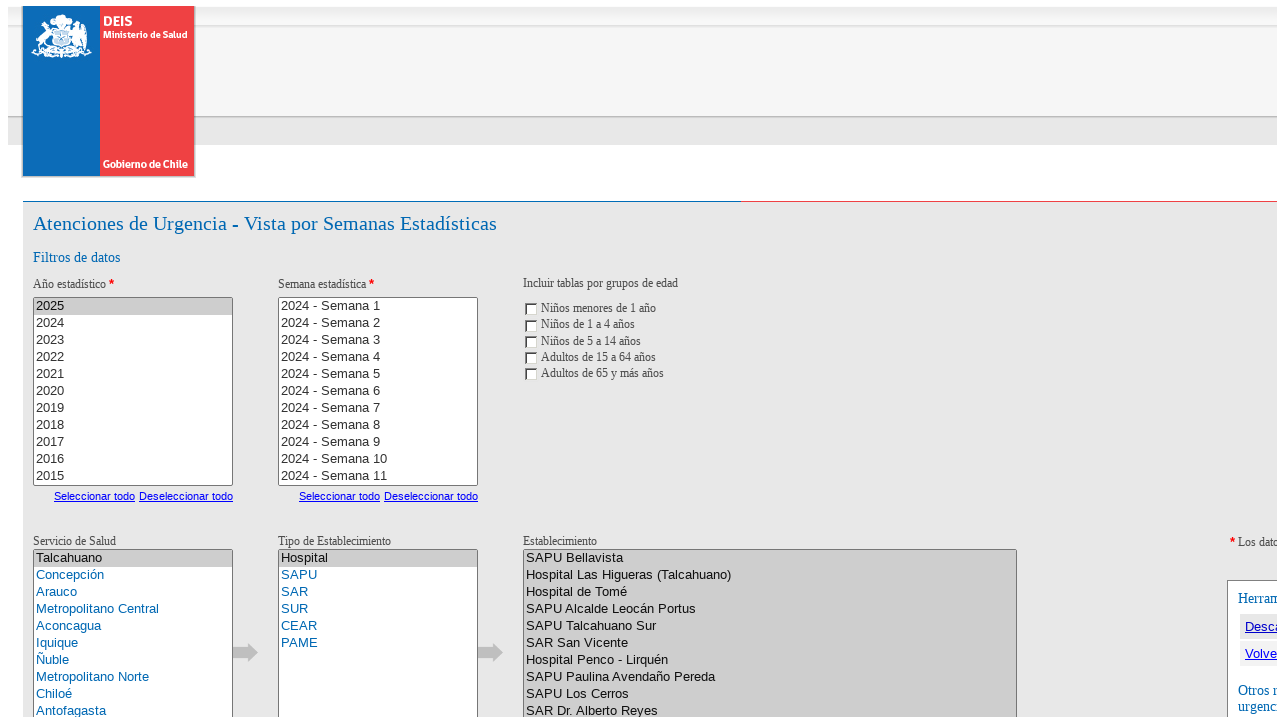

Waited 1 second after establishment type selection
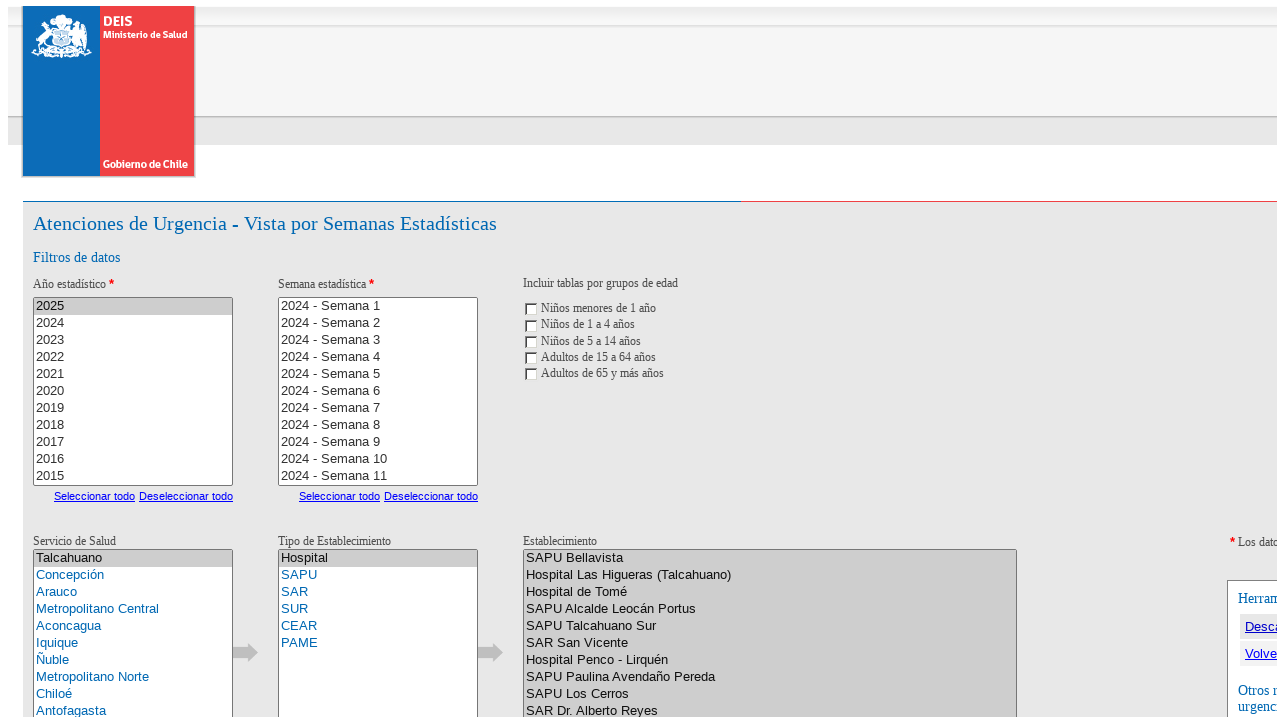

Establishment dropdown selector is present
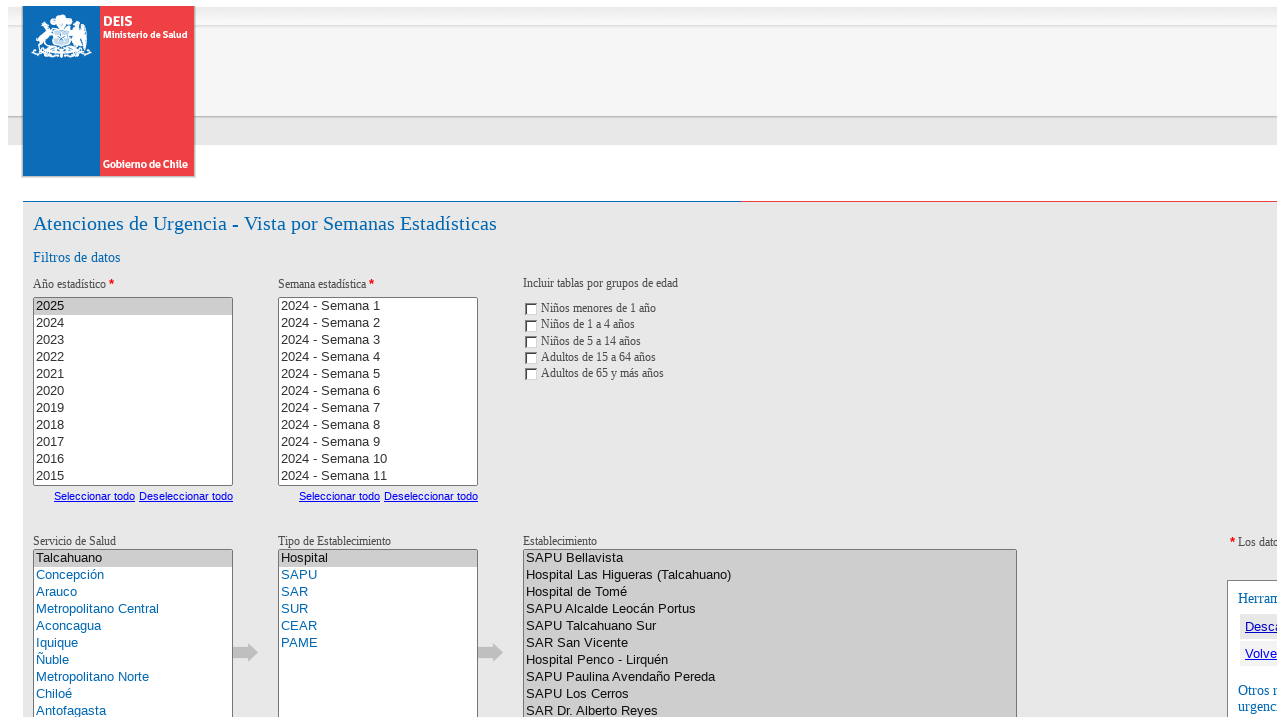

Selected first establishment option from dropdown on xpath=/html/body/form[1]/table/tbody/tr[3]/td/div/div[1]/table/tbody/tr/td/div[2
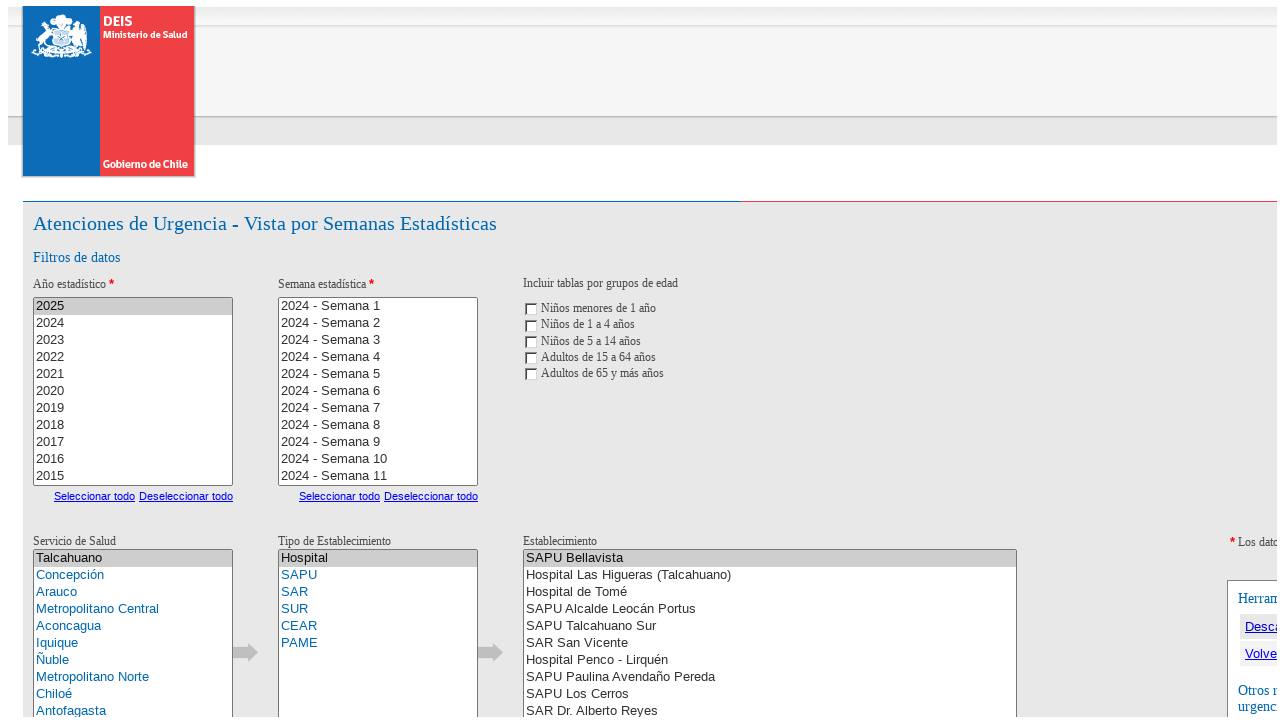

Waited 1 second after establishment selection
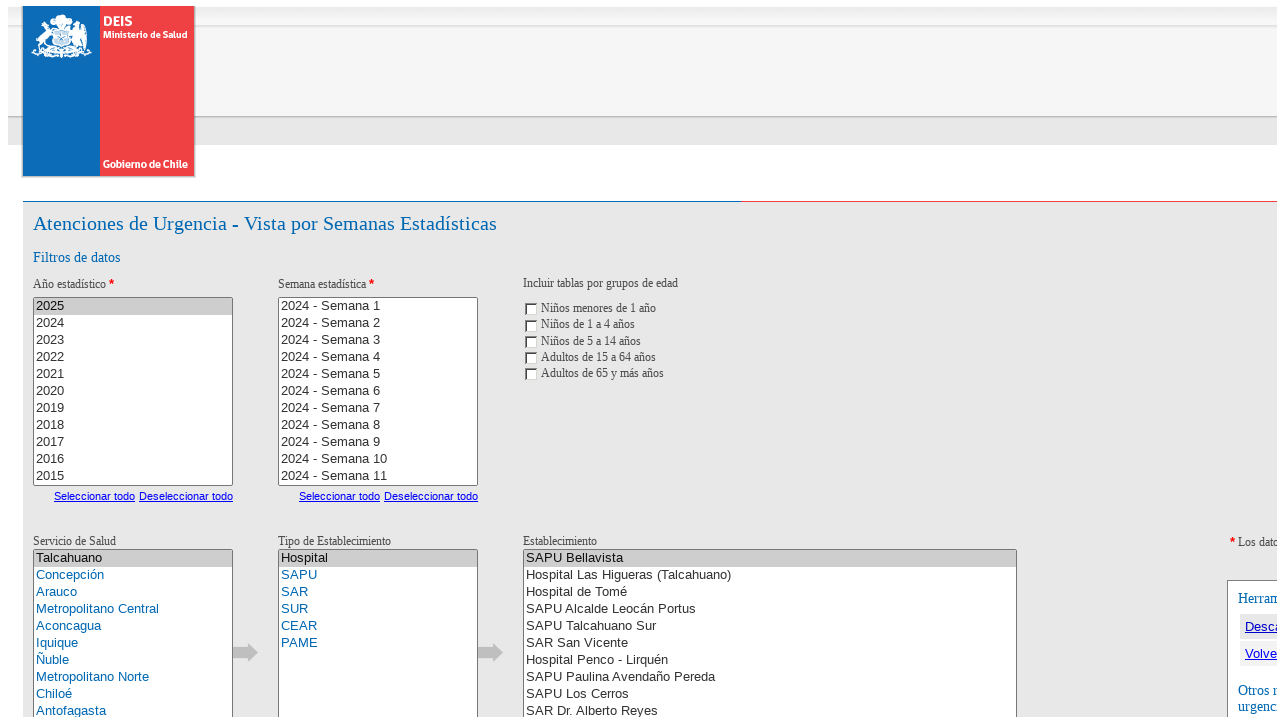

Clicked submit button to generate report at (1110, 360) on button >> nth=0
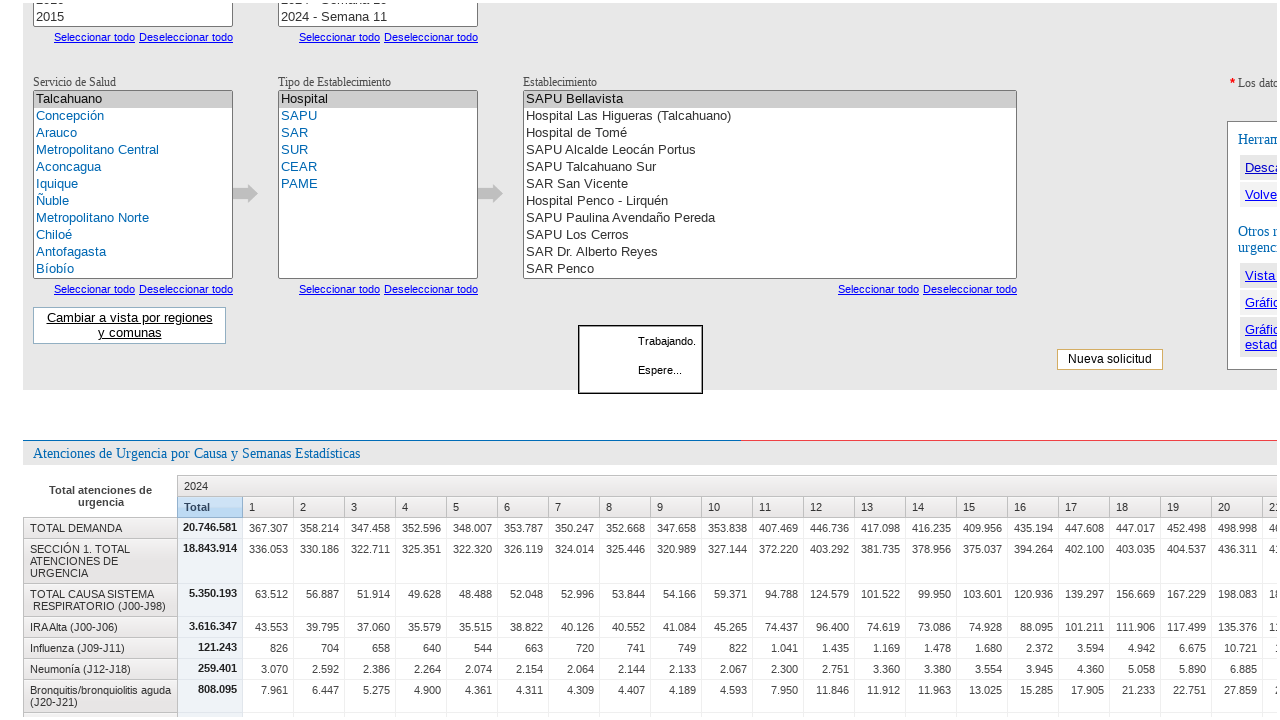

Waited 20 seconds for results table to load
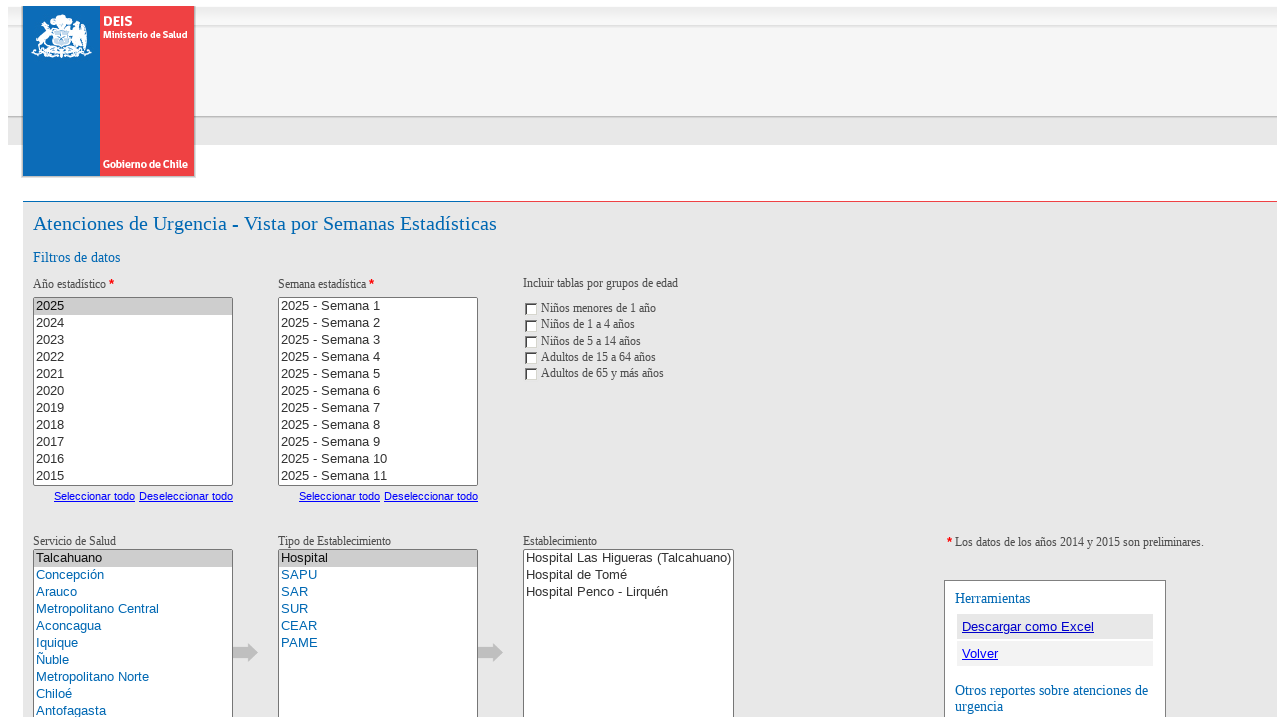

Verified results table is displayed
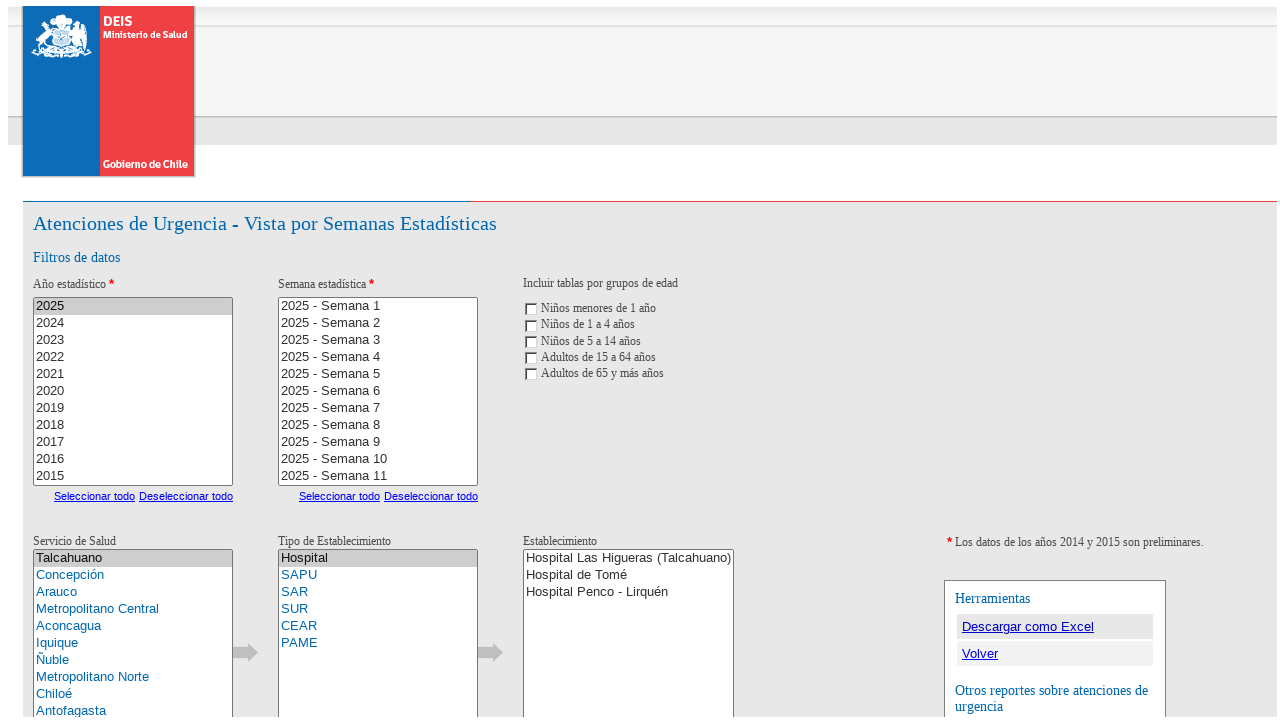

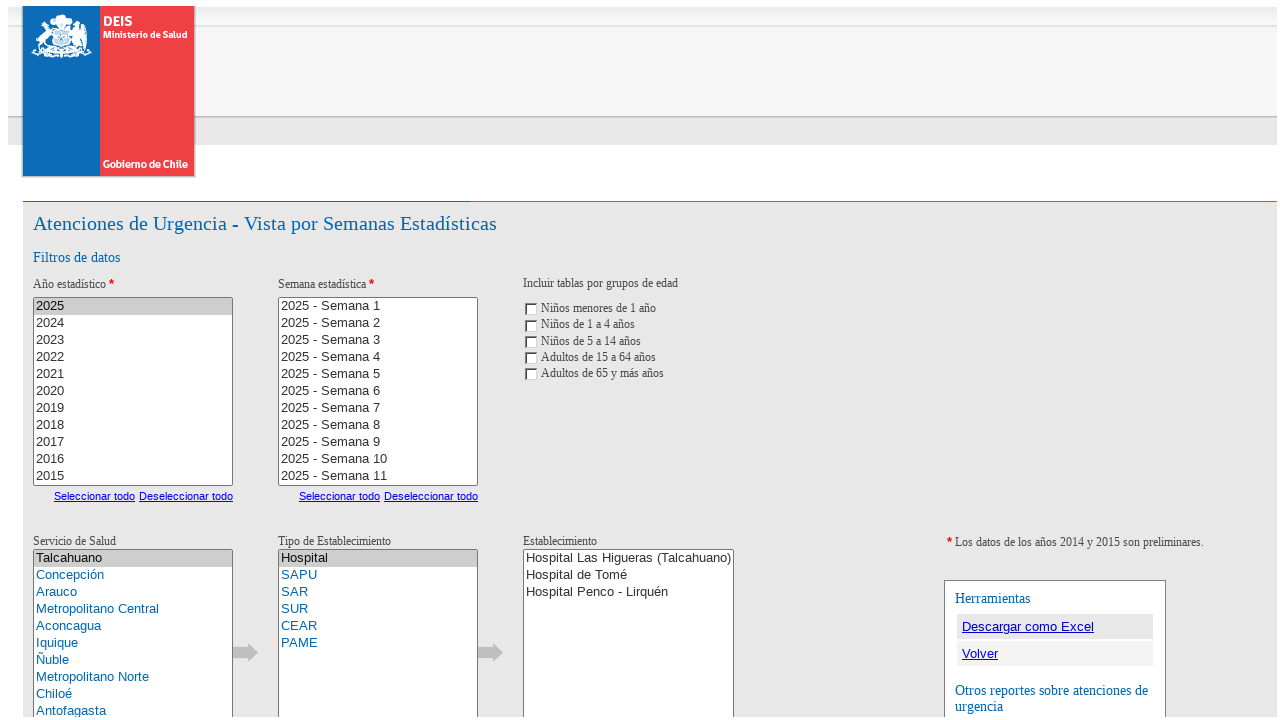